Tests setting browser window position and size on demoblaze.com

Starting URL: https://demoblaze.com/

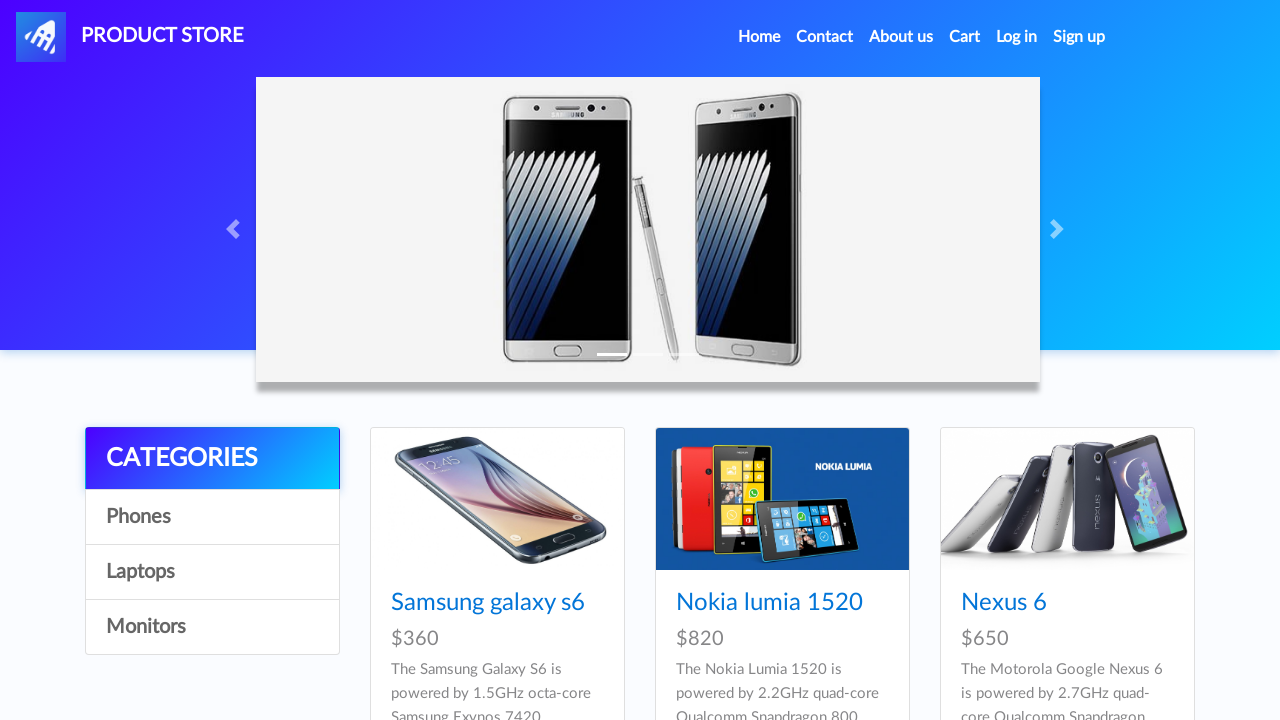

Page loaded with domcontentloaded state
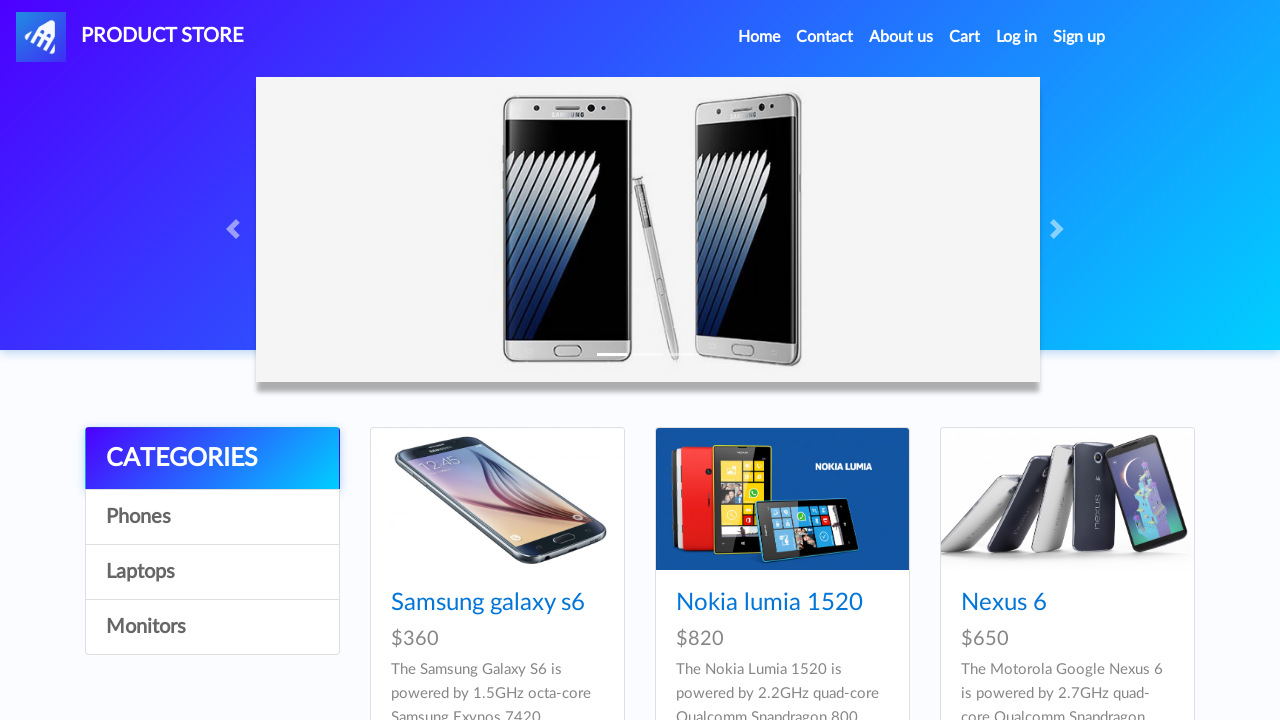

Navbar brand element is visible on demoblaze.com
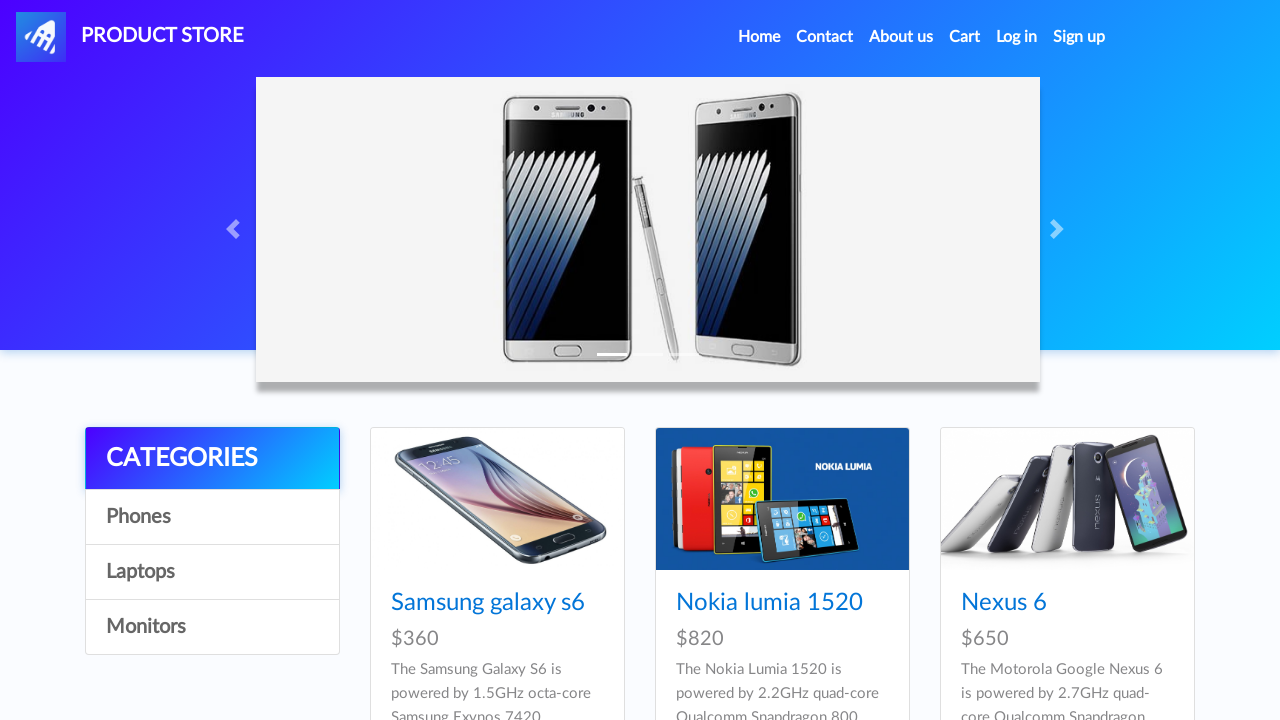

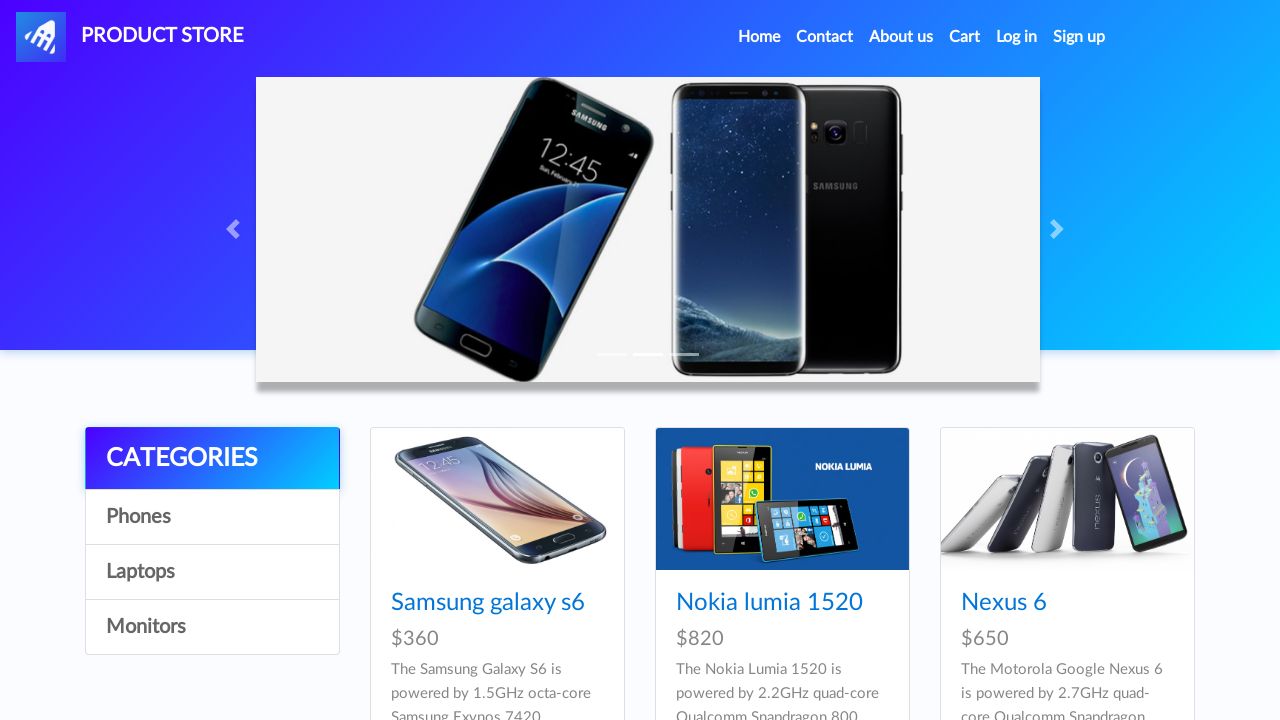